Tests iframe switching by navigating to a W3Schools try-it page, switching to the iframe, clicking a button to request data via POST, and verifying the response text

Starting URL: https://www.w3schools.com/xml/tryit.asp?filename=tryajax_post

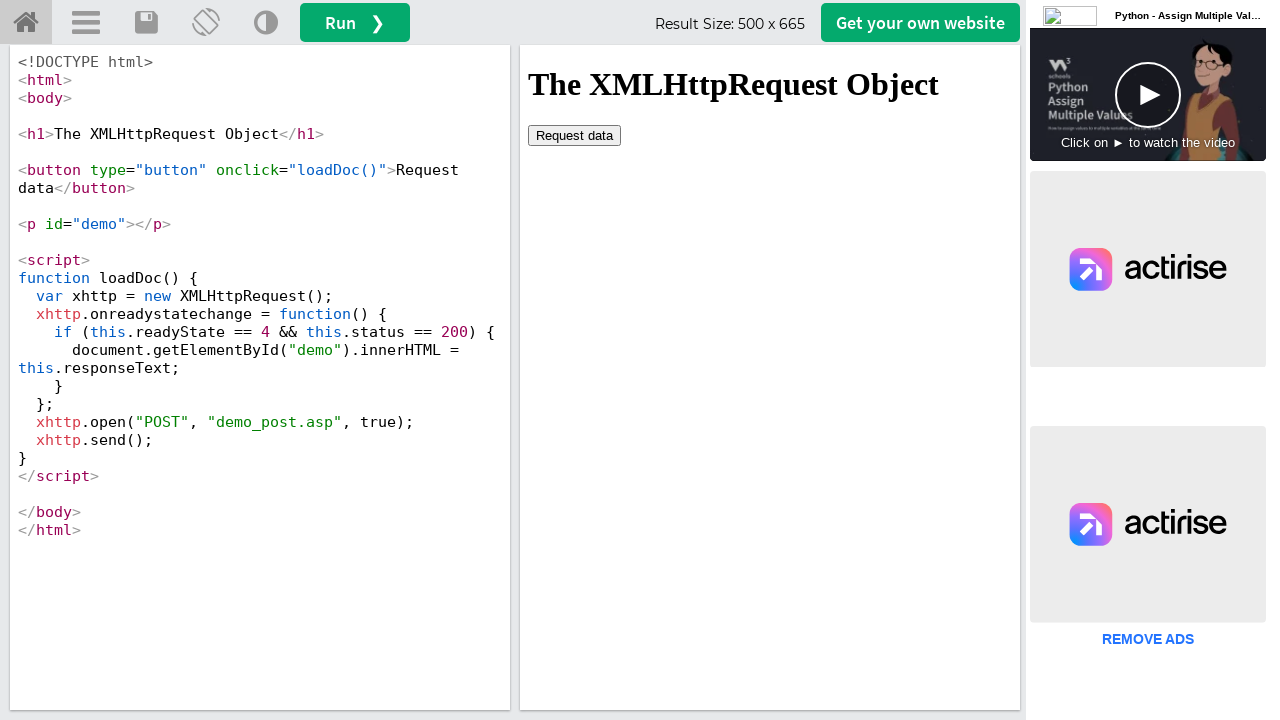

Located the iframeResult frame
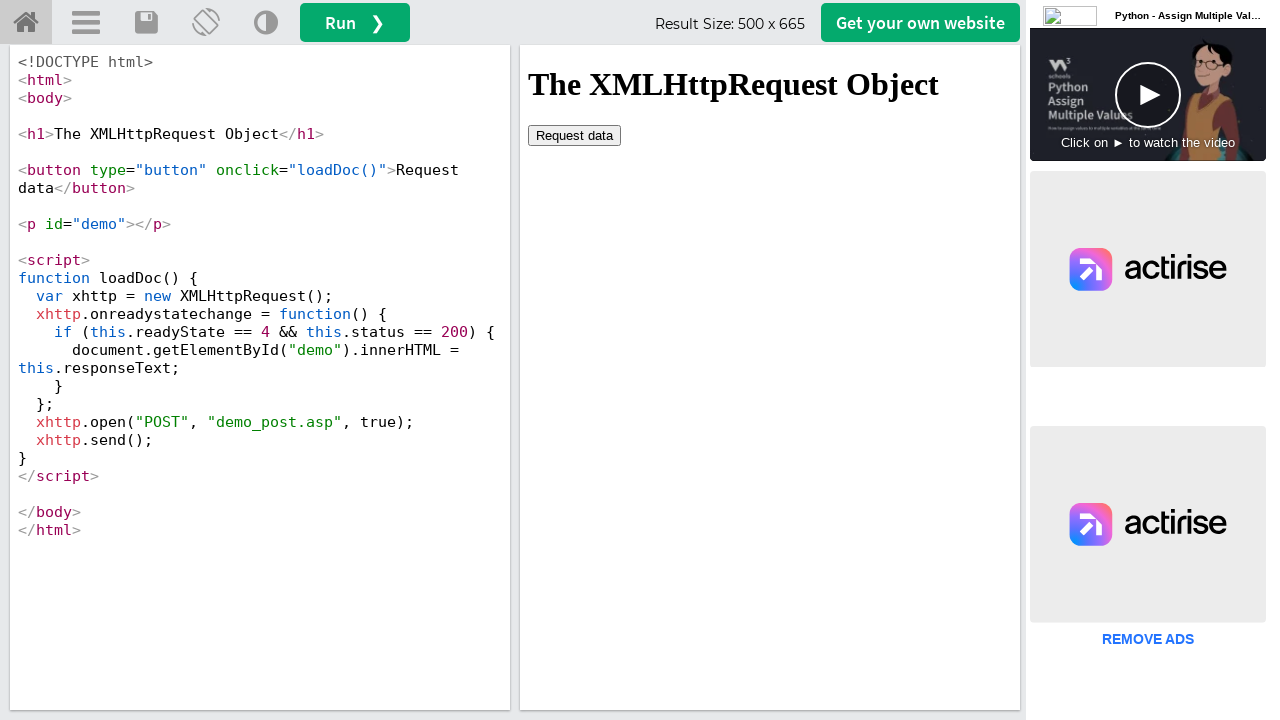

Clicked 'Request data' button inside the iframe at (574, 135) on #iframeResult >> internal:control=enter-frame >> xpath=//button[contains(.,'Requ
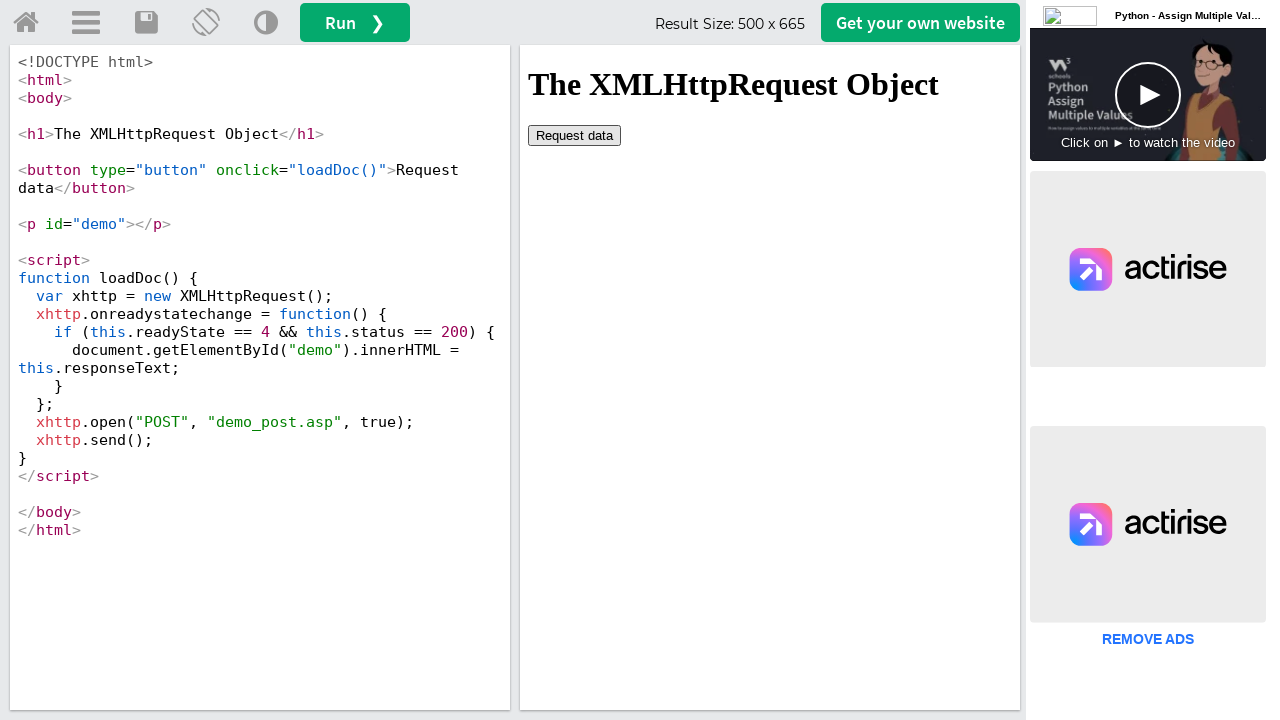

Located the response text element in the iframe
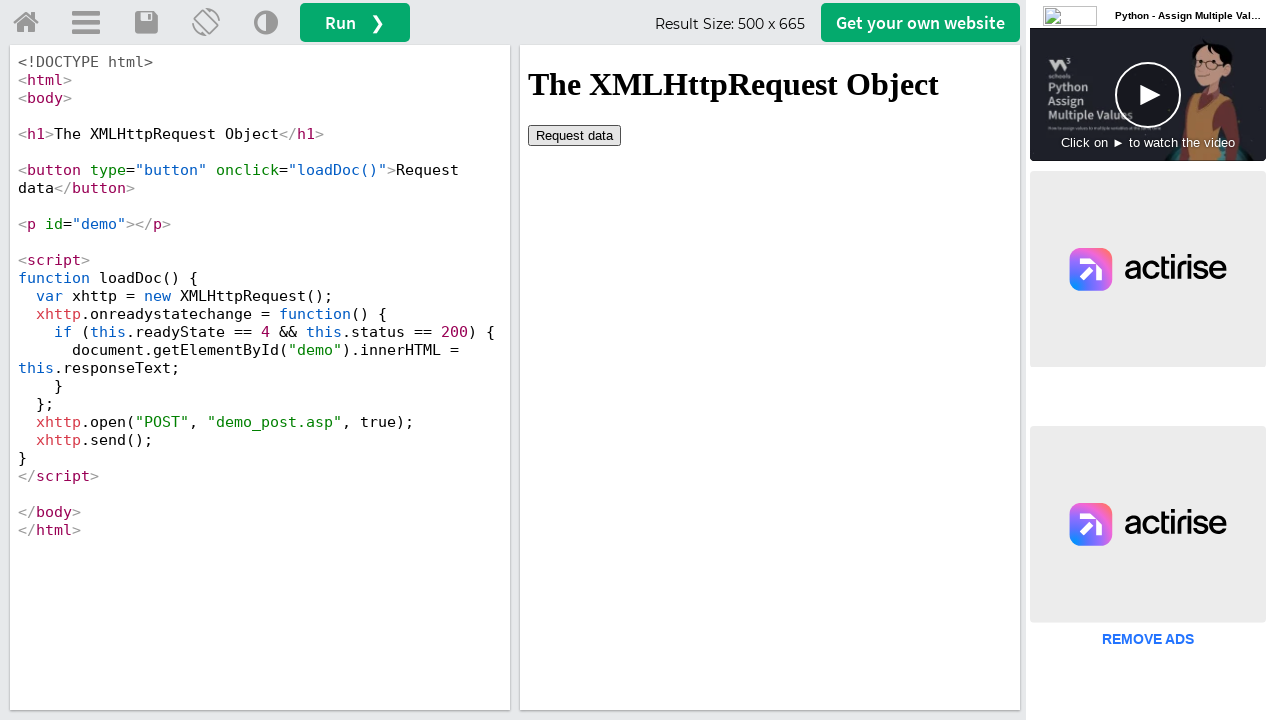

Waited 1000ms for AJAX response to complete
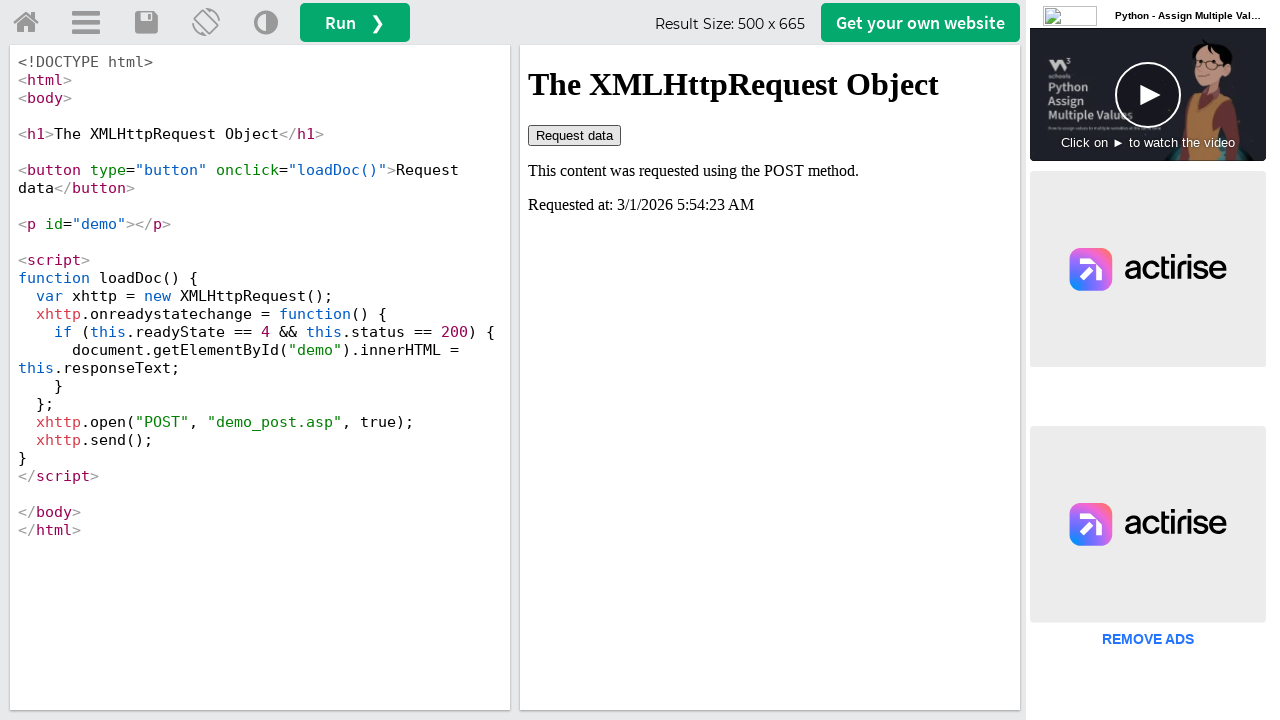

Verified response text matches expected POST method response
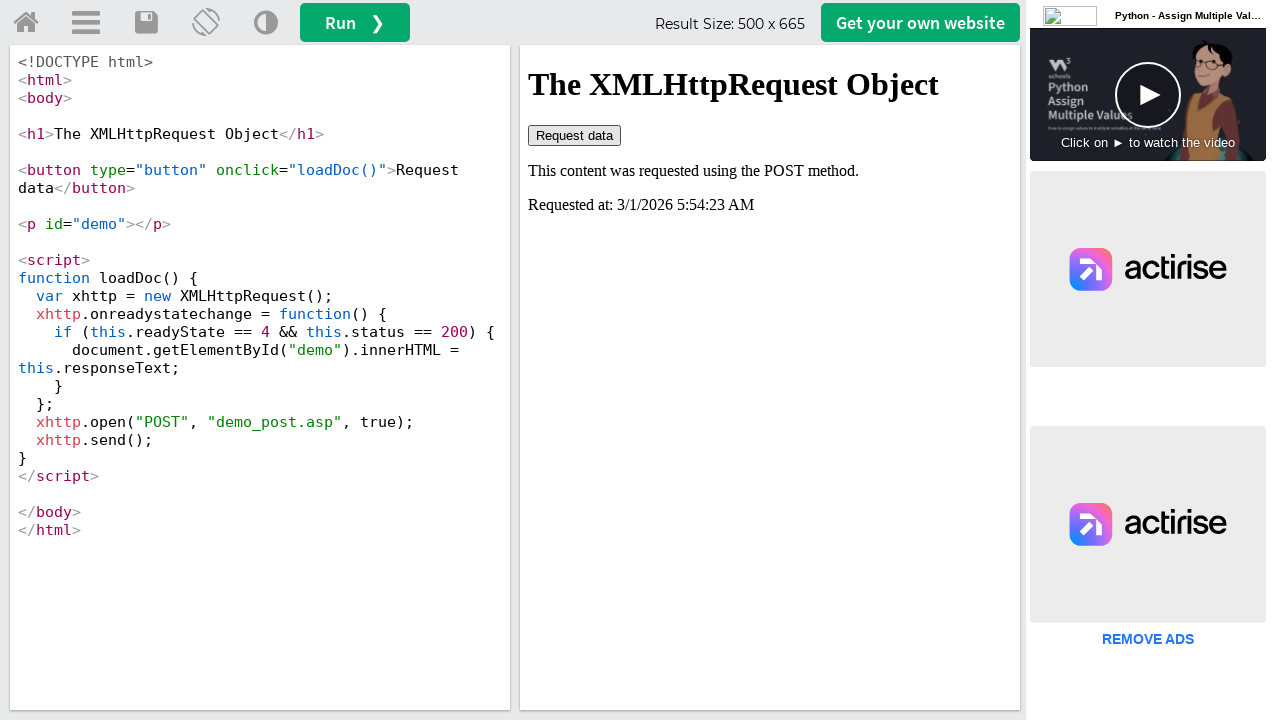

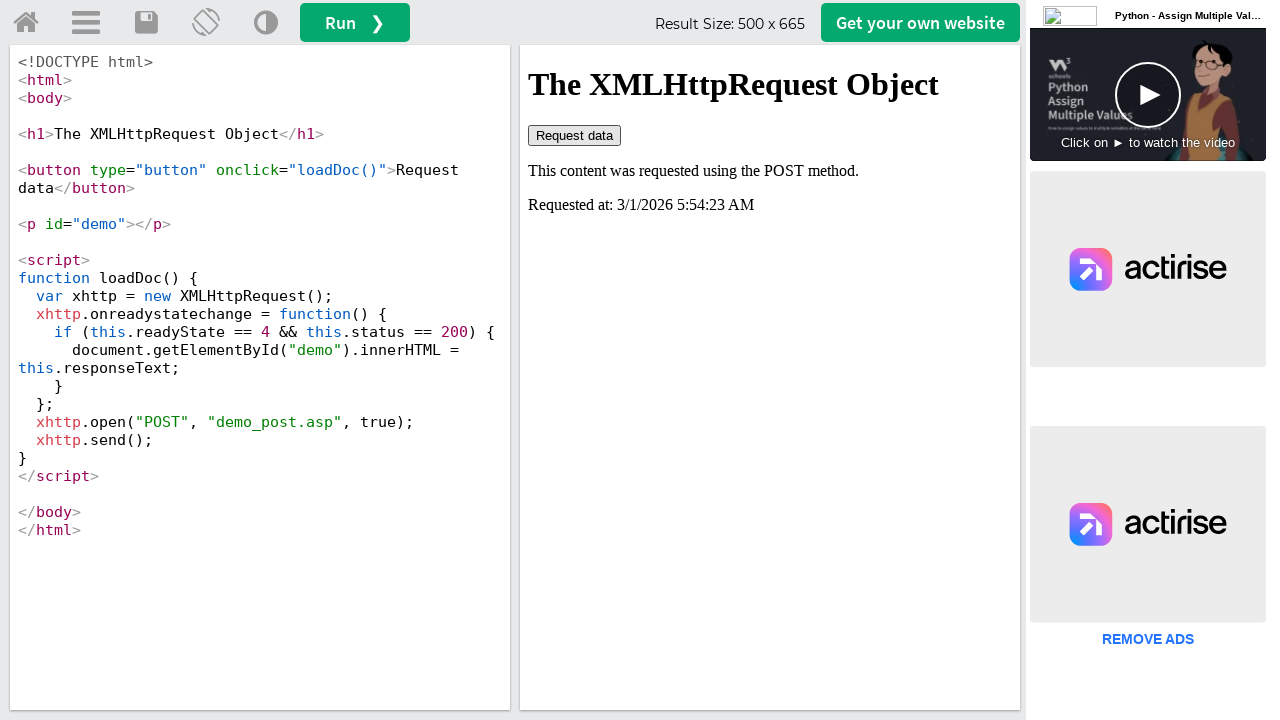